Navigates to LiveChennai gold rate page and verifies that the gold price table loads successfully by waiting for the price element to appear.

Starting URL: https://www.livechennai.com/gold_silverrate.asp

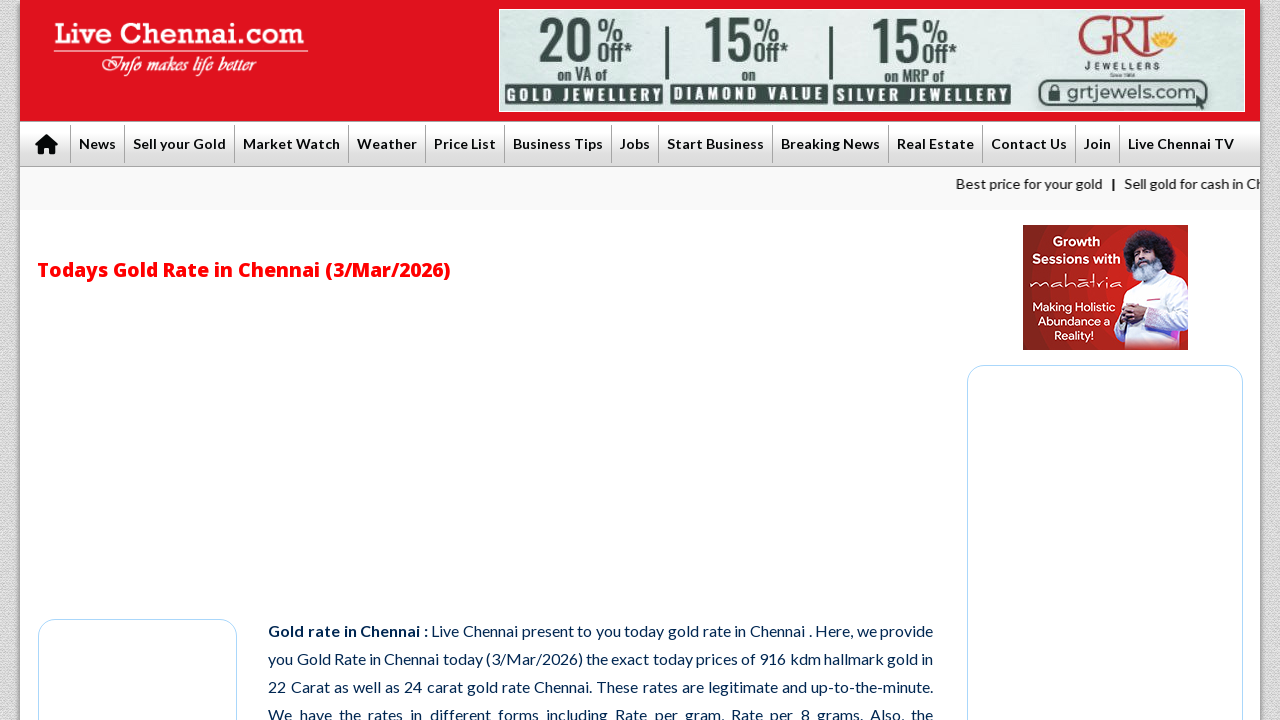

Navigated to LiveChennai gold rate page
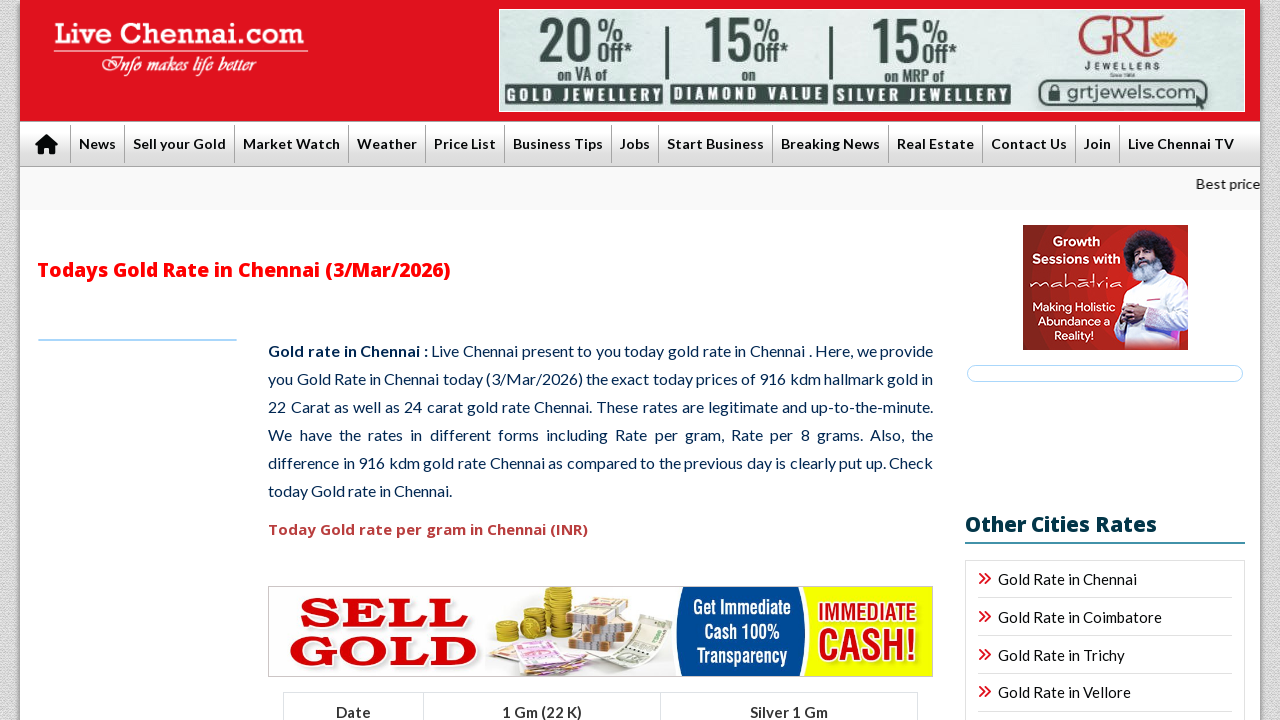

Gold price table loaded and price element appeared
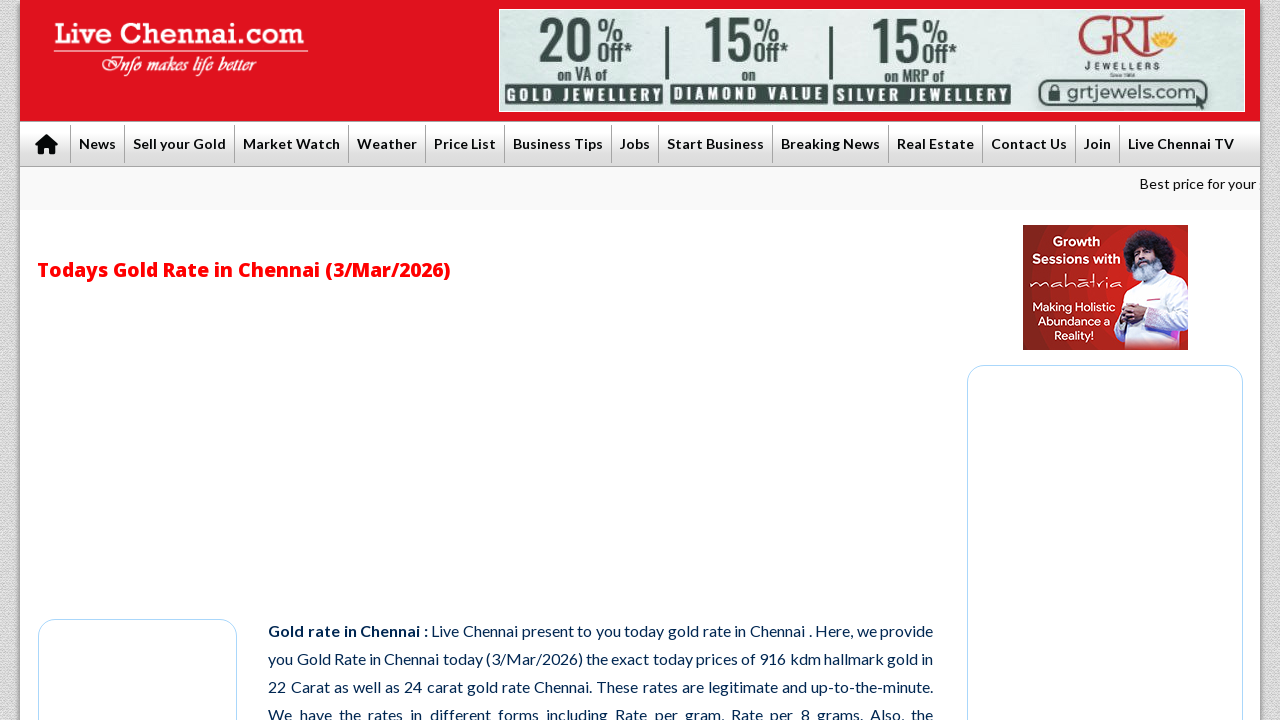

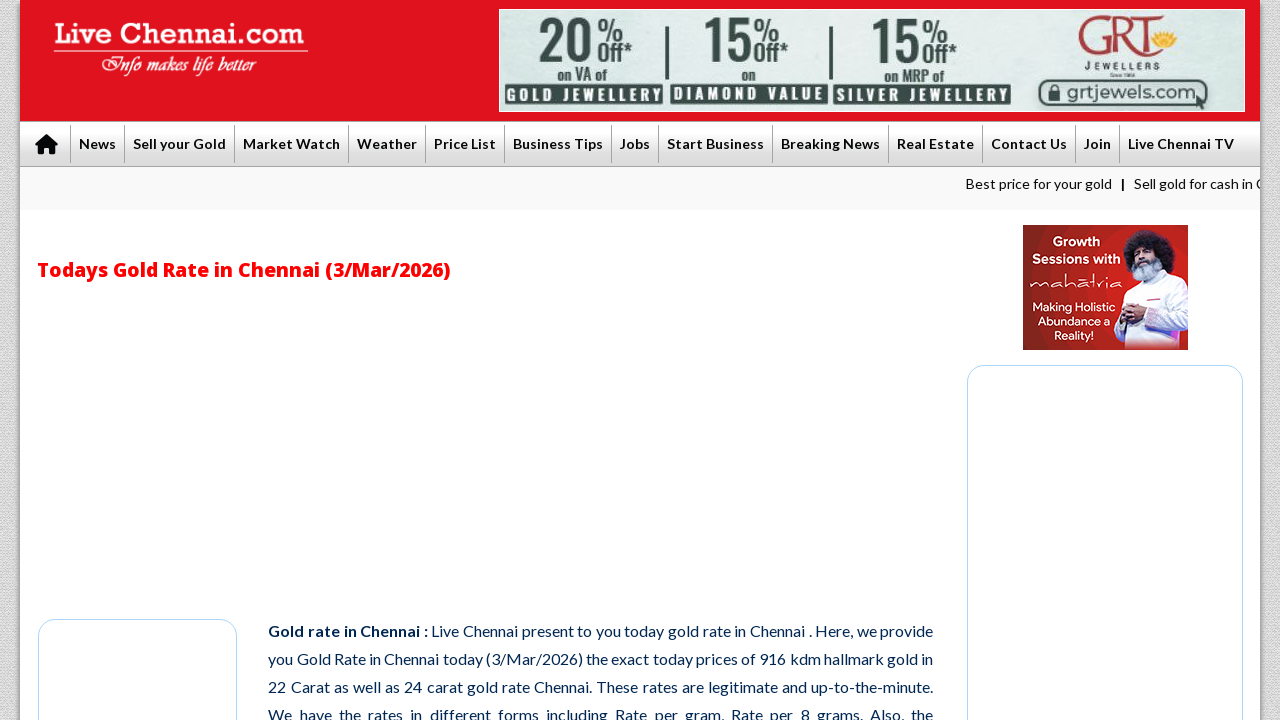